Tests radio button selection by clicking a random radio button from a group of radio buttons on the practice page

Starting URL: https://codenboxautomationlab.com/practice/

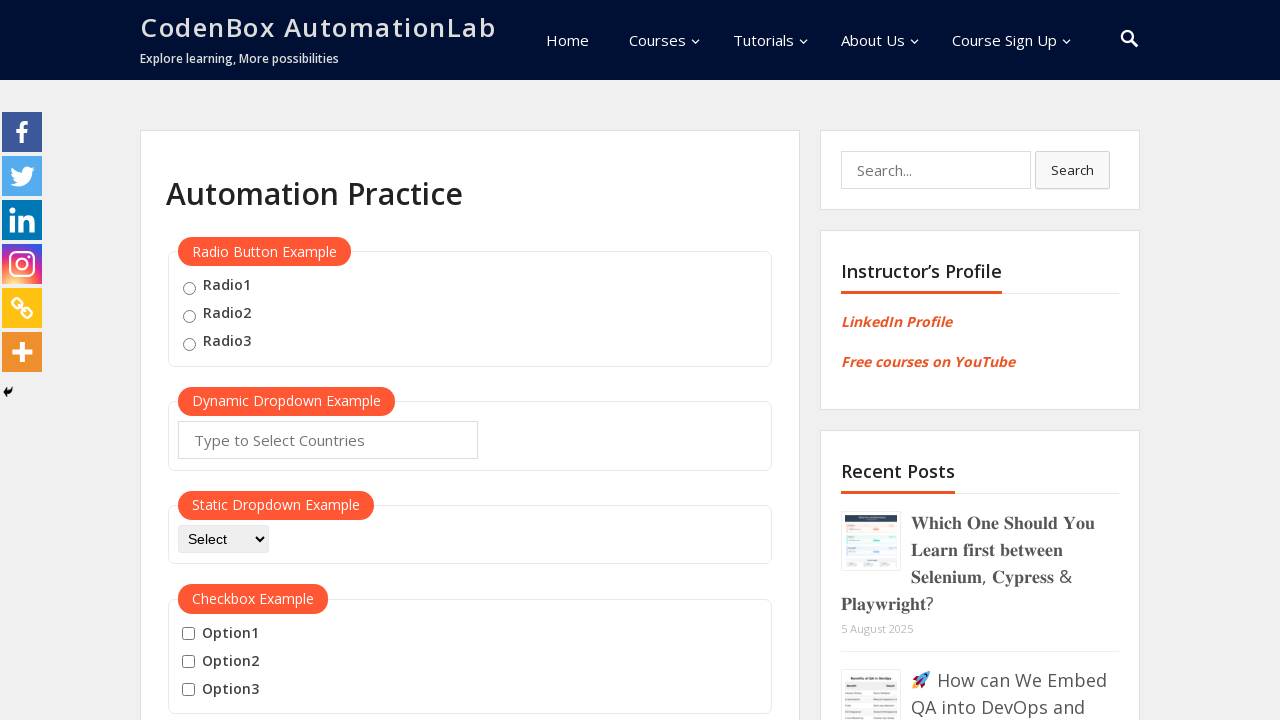

Waited for radio buttons to be present on the page
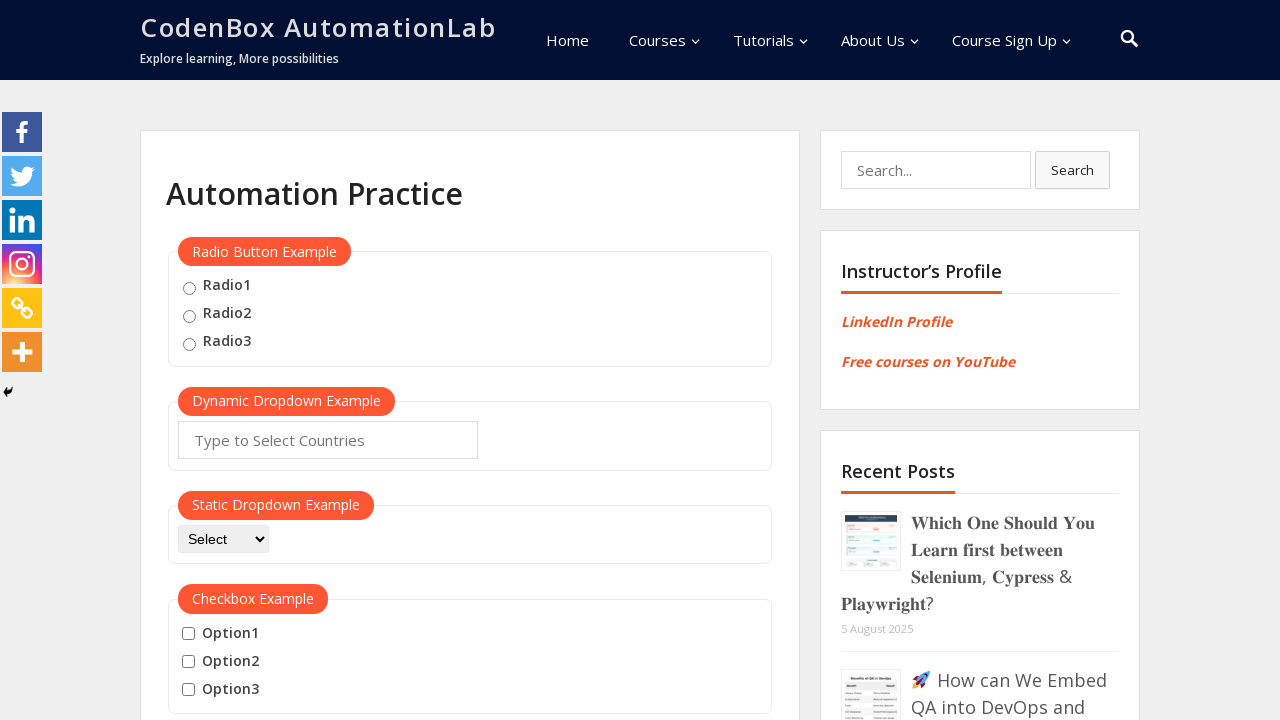

Located all radio buttons on the page
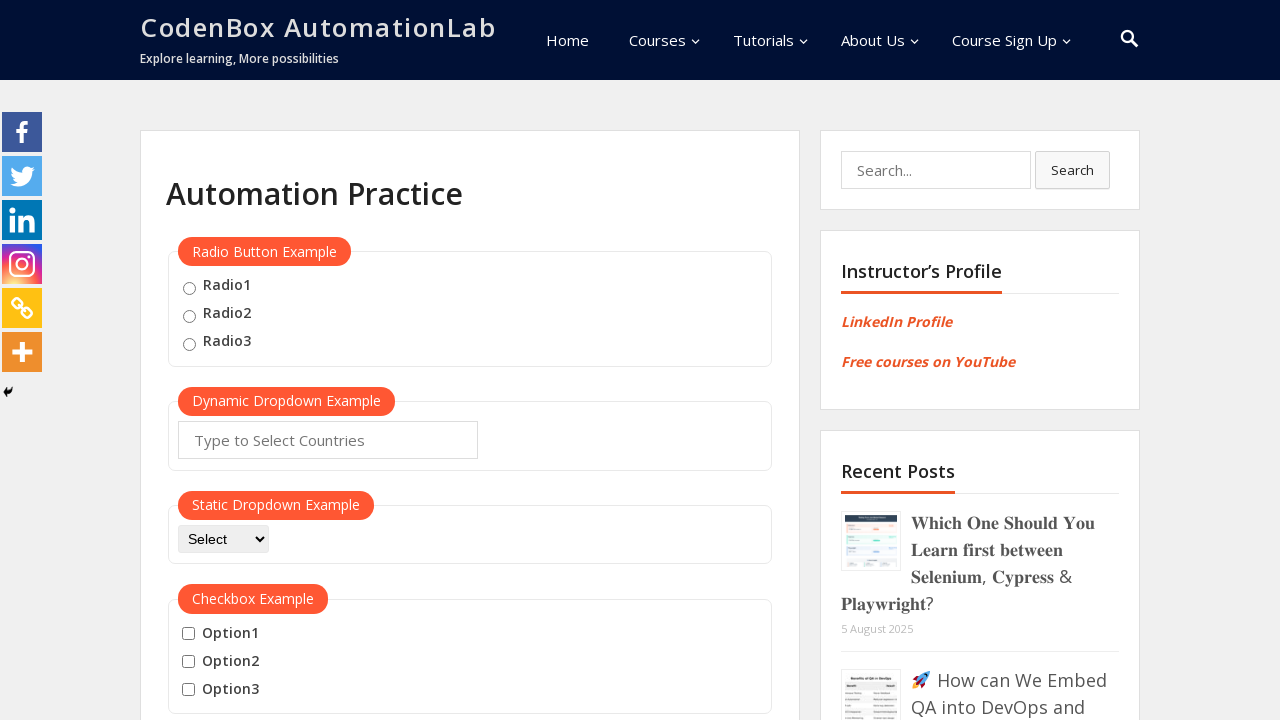

Found 3 radio buttons
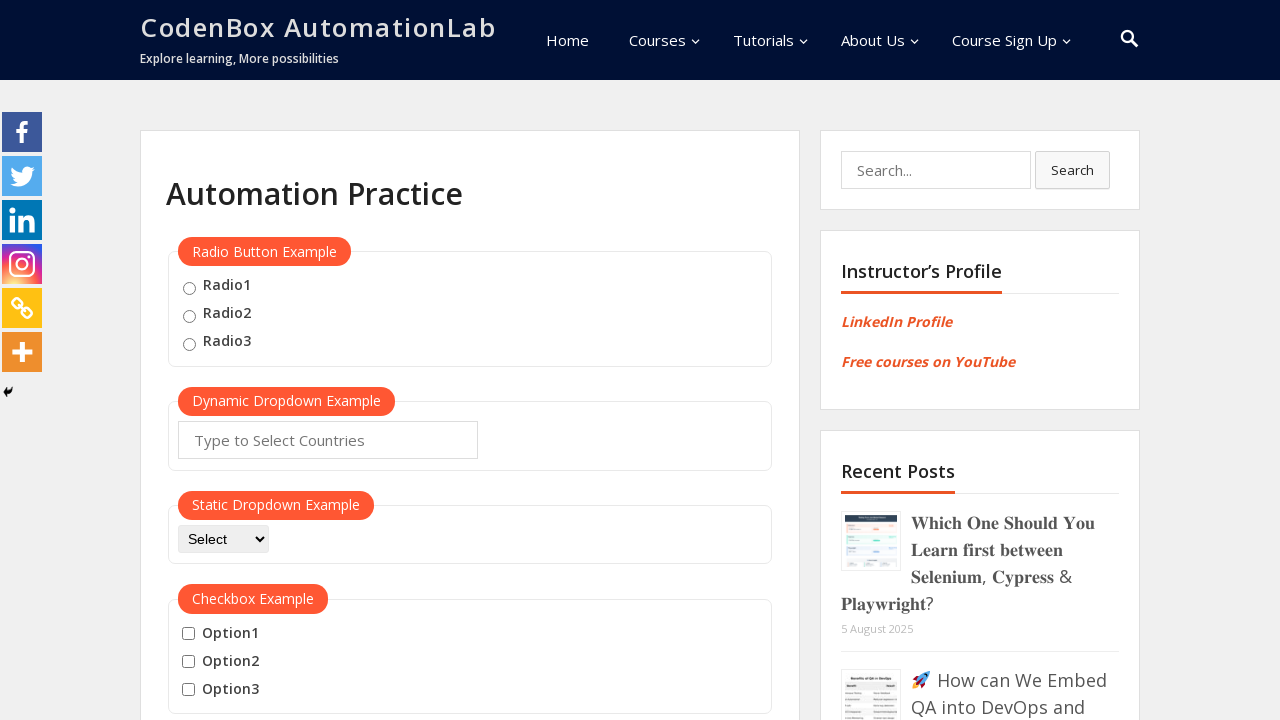

Clicked radio button at index 0 at (189, 288) on .radioButton >> nth=0
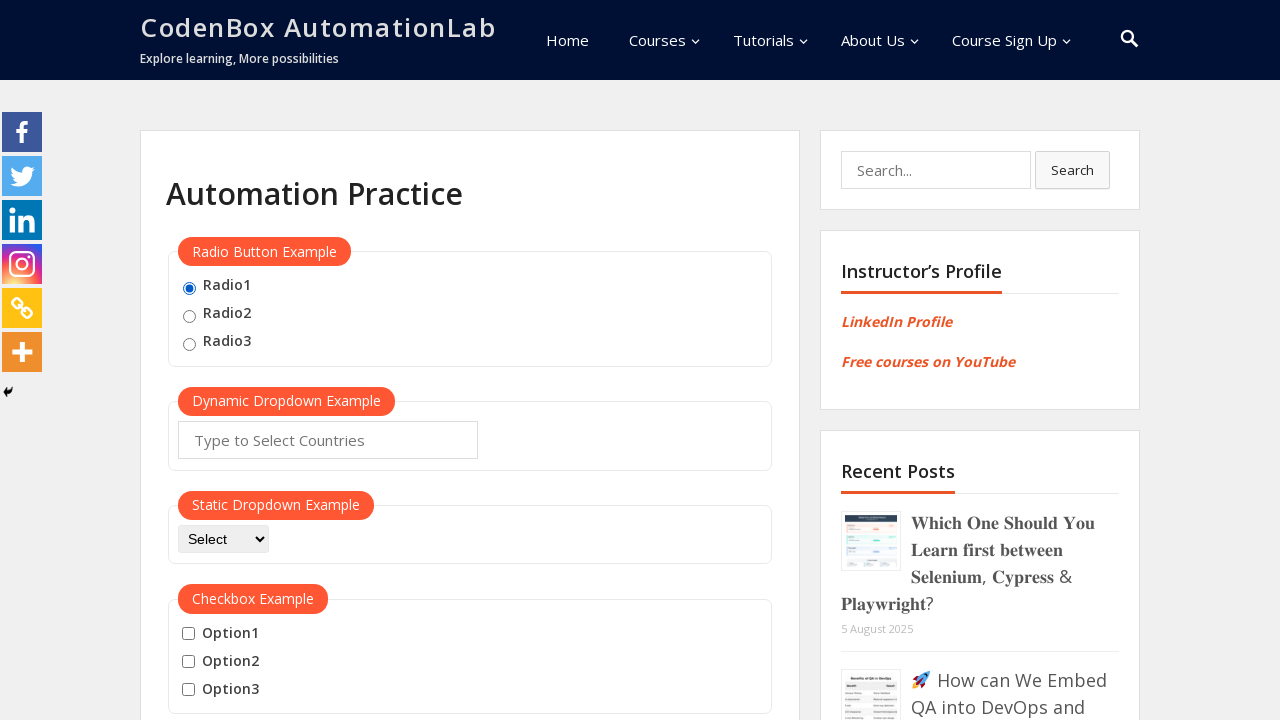

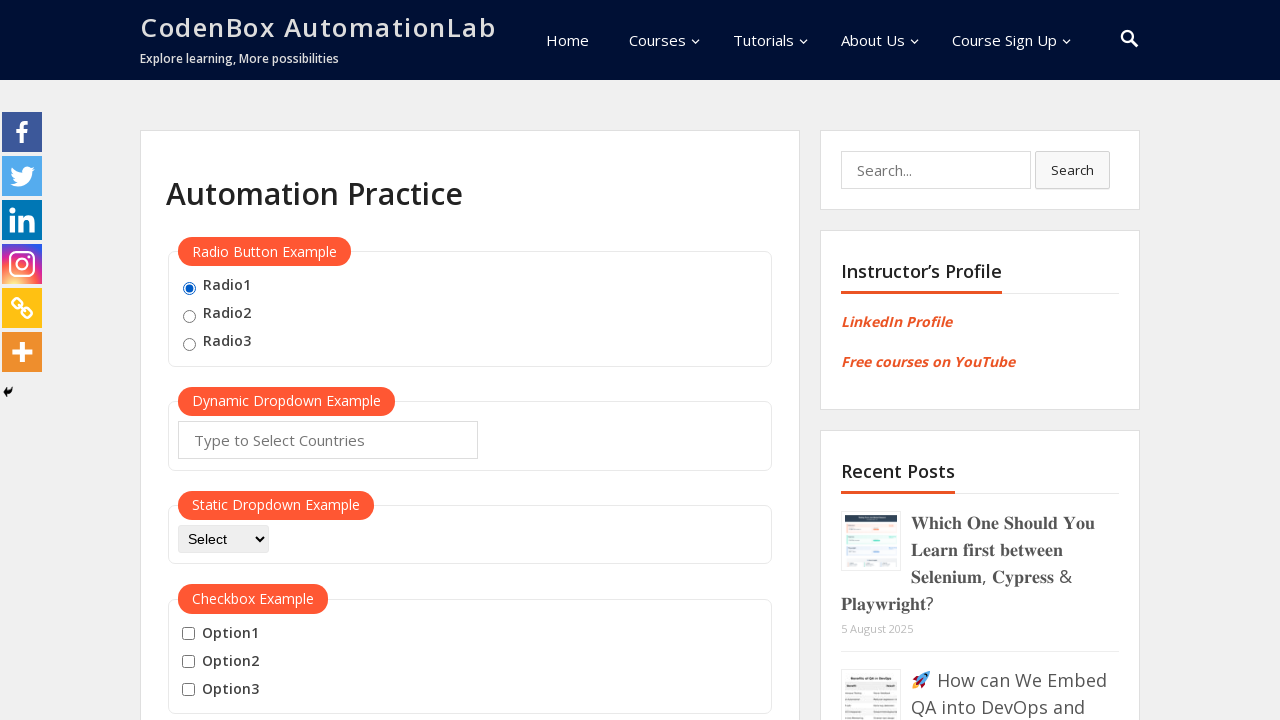